Tests a verification flow by clicking a verify button and asserting that a success message appears on the page

Starting URL: http://suninjuly.github.io/wait1.html

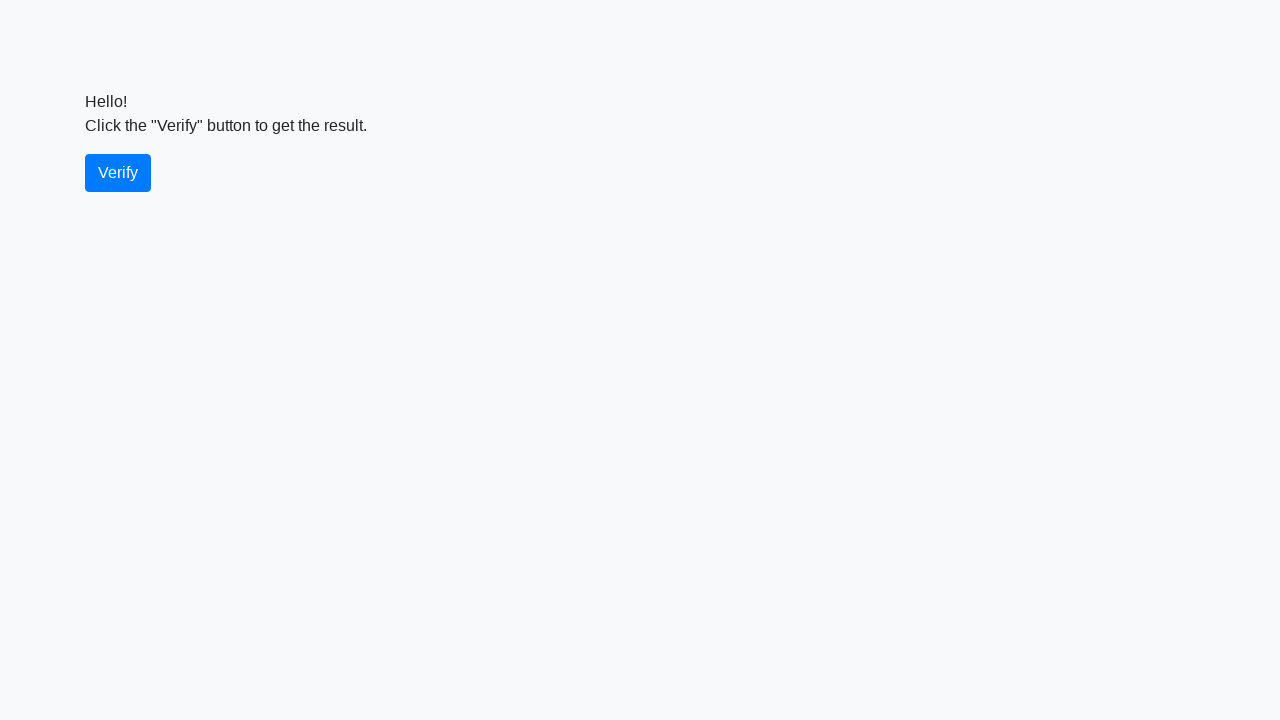

Clicked the verify button at (118, 173) on #verify
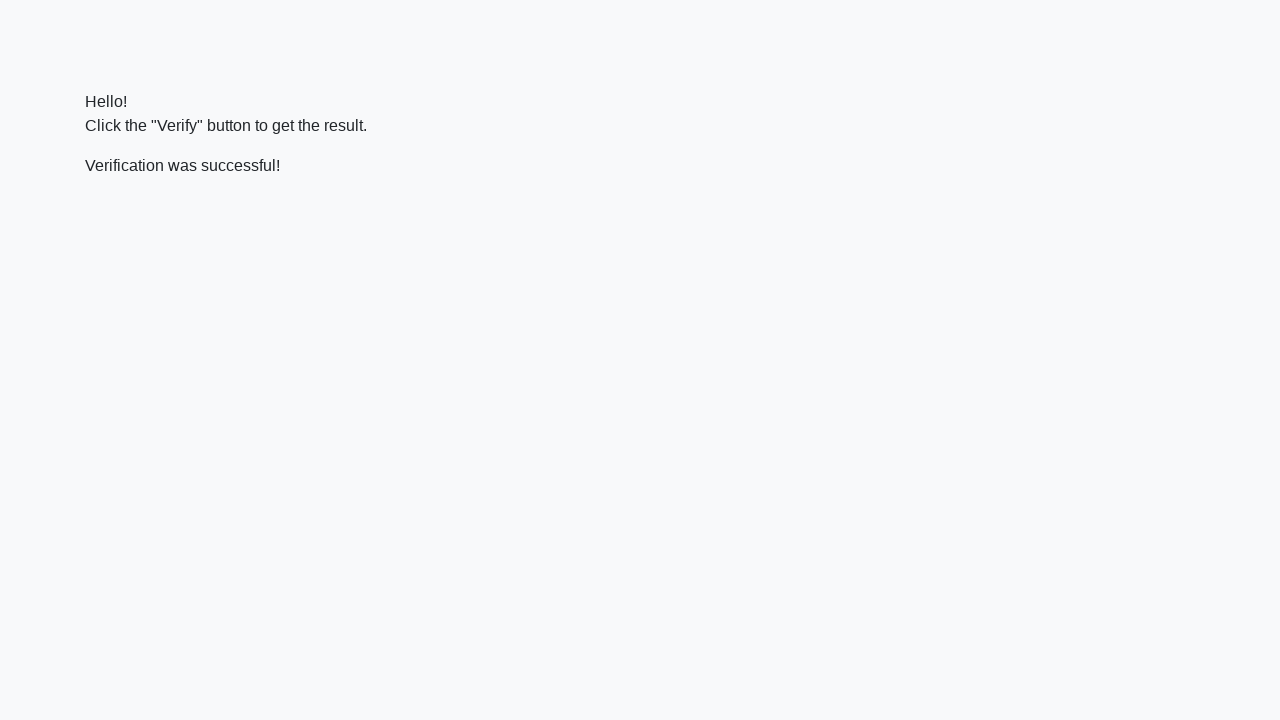

Success message element appeared on the page
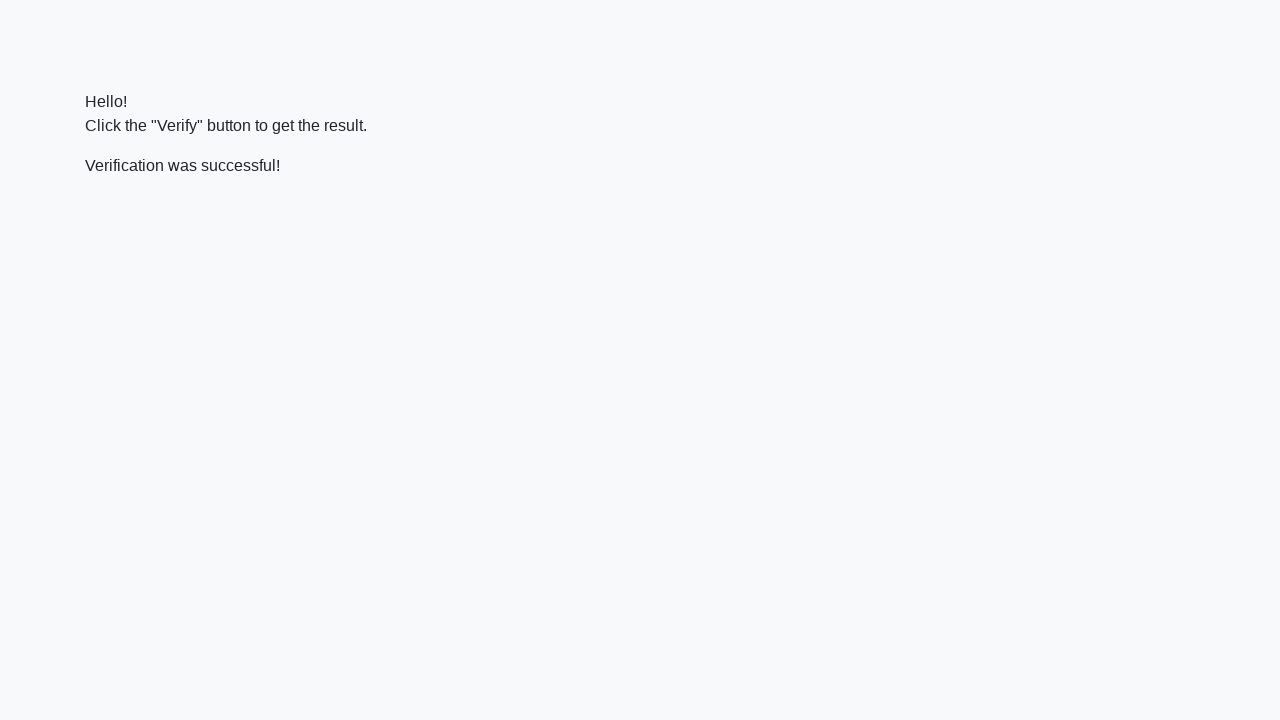

Verified that success message contains 'successful'
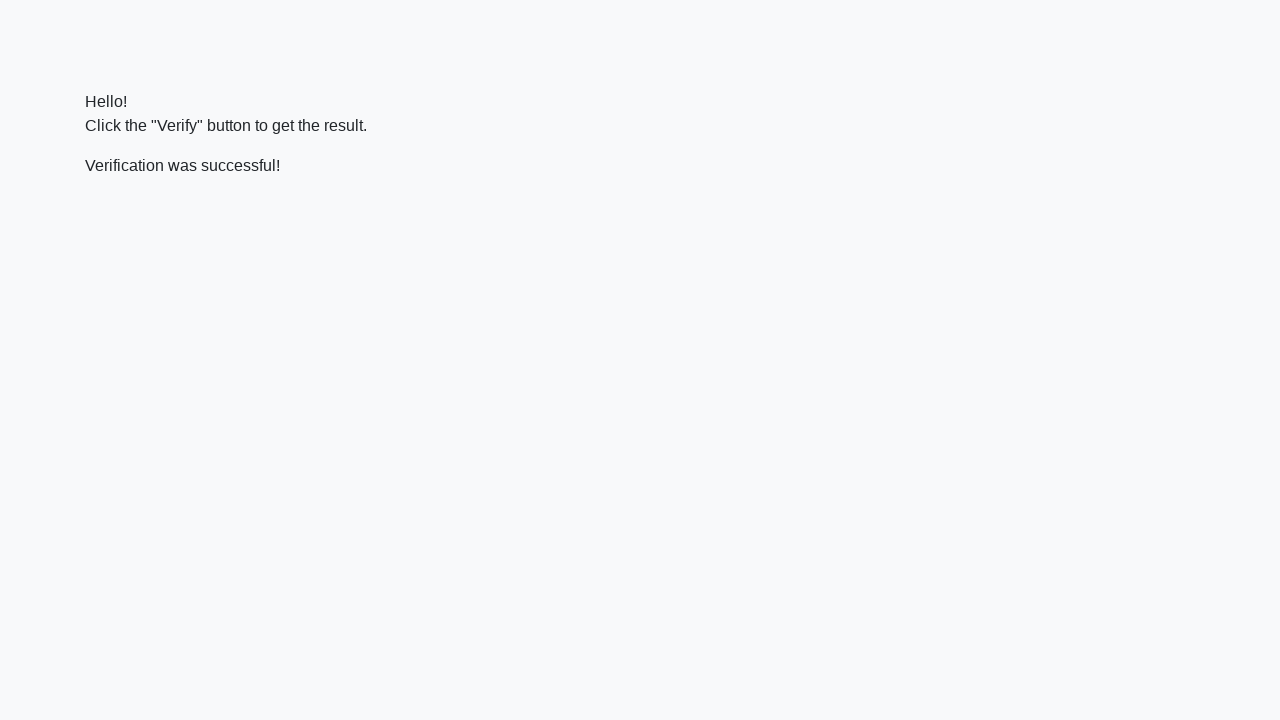

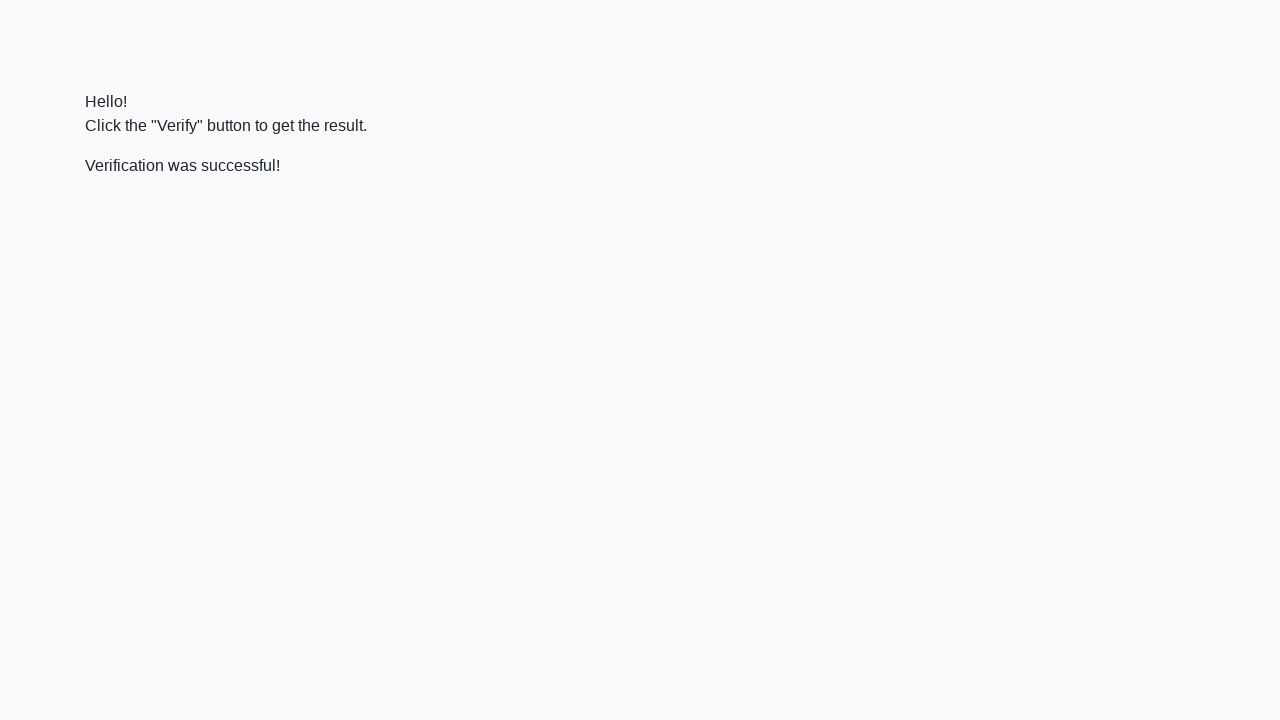